Tests hovering over an element by moving the mouse to a specific element on the page

Starting URL: https://testautomationpractice.blogspot.com

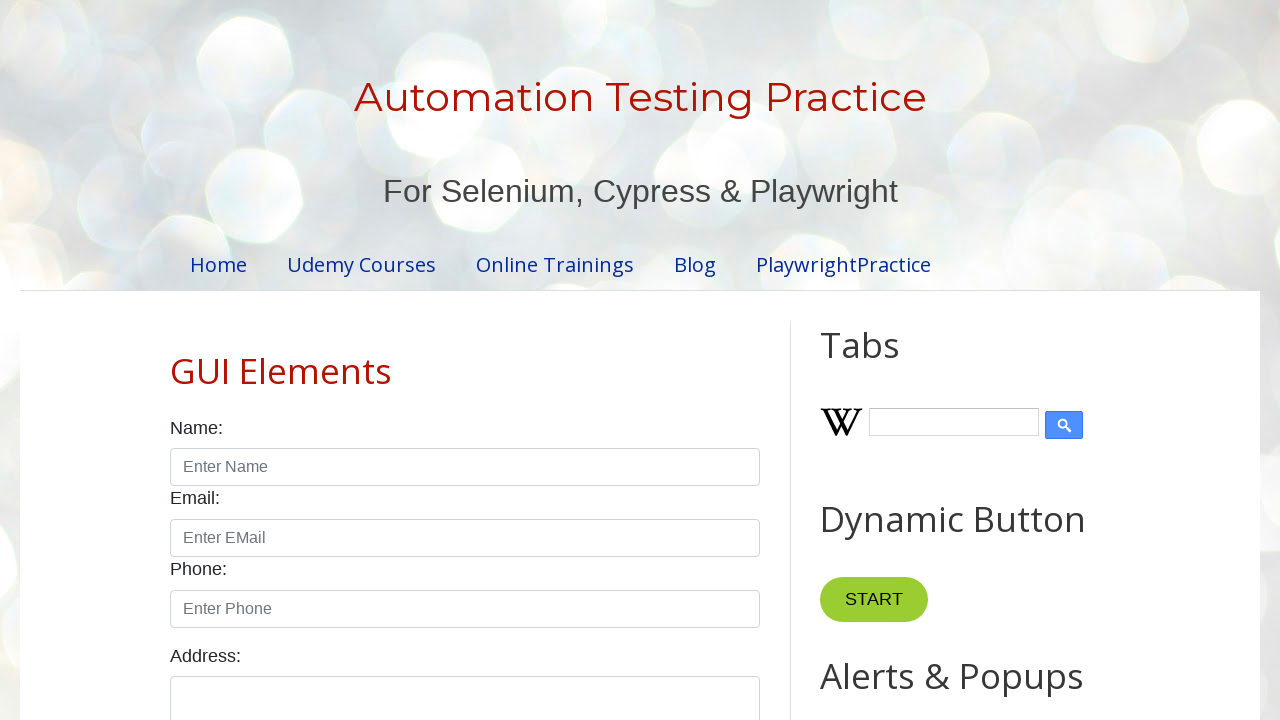

Moved mouse to colors element at (465, 360) on #colors
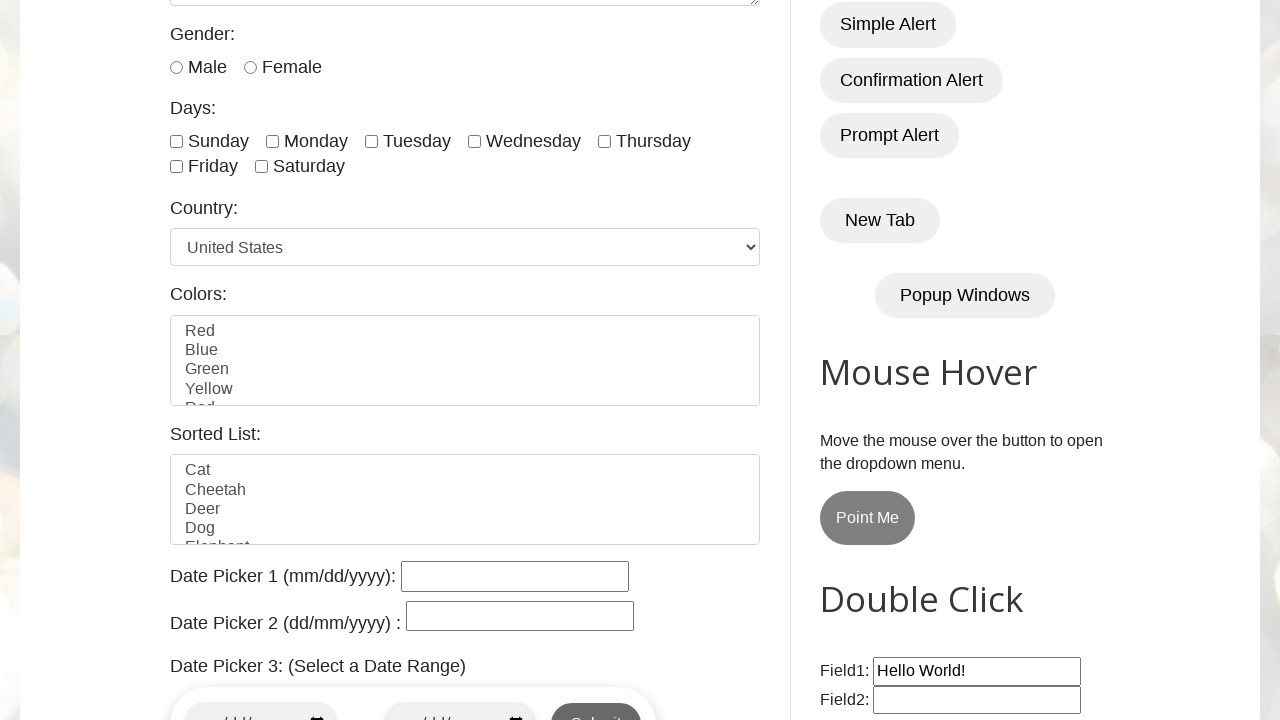

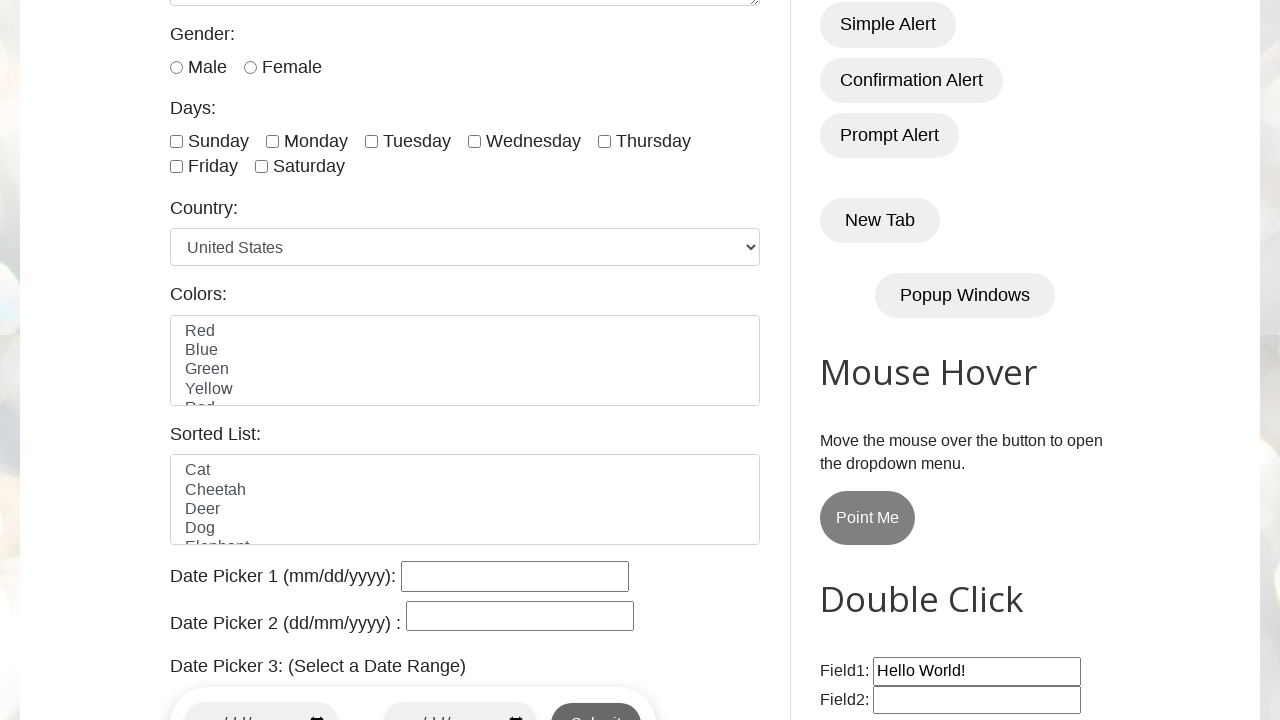